Tests the full checkout flow by adding item to cart, filling payment details, and attempting purchase

Starting URL: https://shopdemo.e-junkie.com/

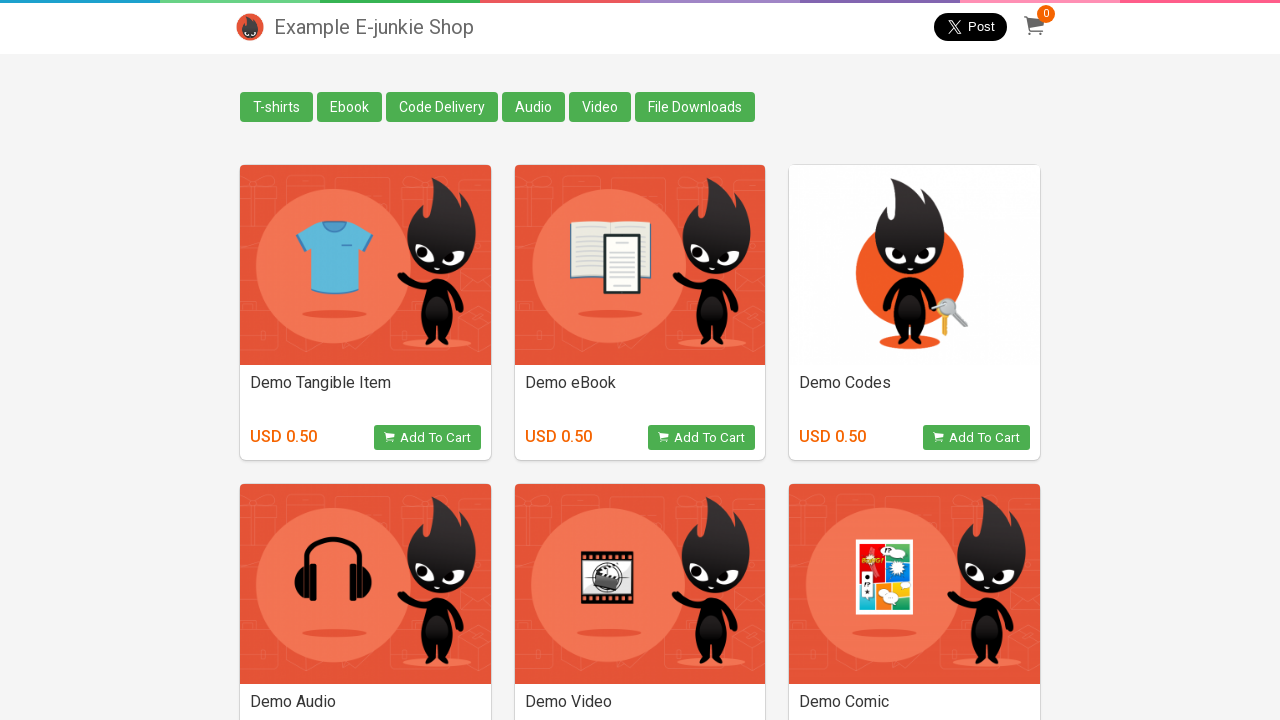

Clicked on eBook category at (350, 107) on xpath=/html/body/div[2]/div/div/a[2]
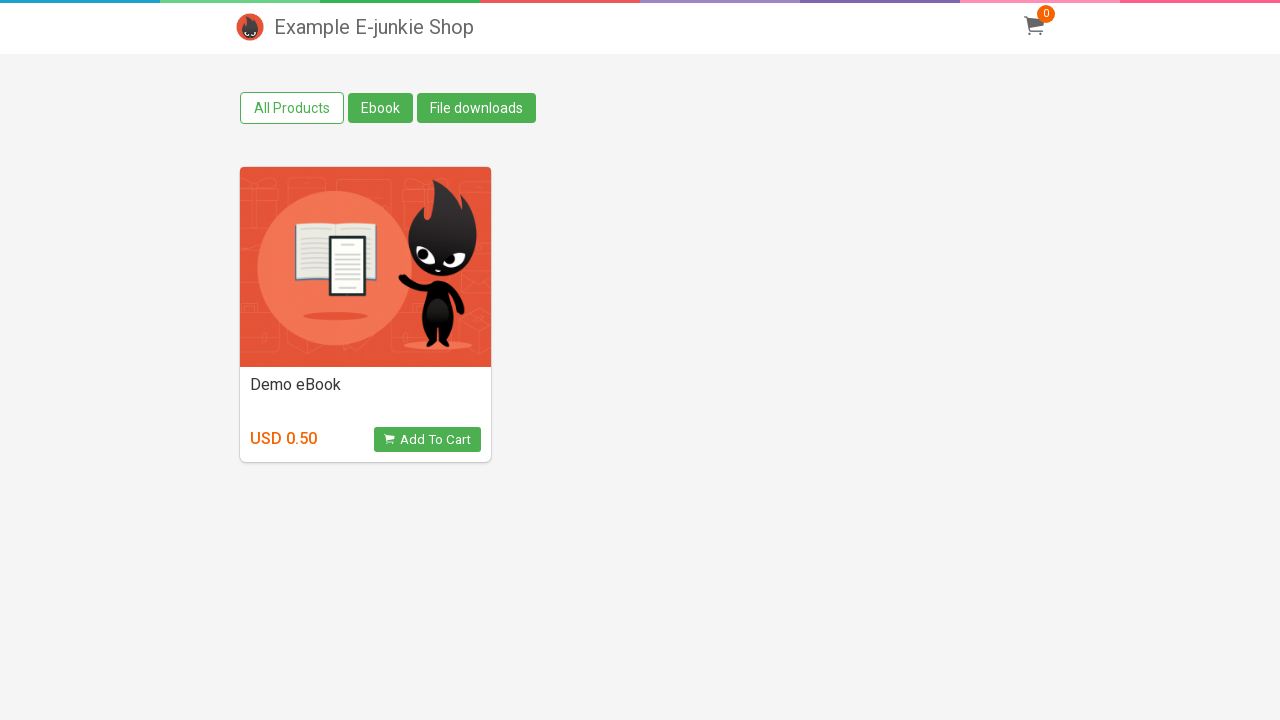

Waited 1 second for eBook category to load
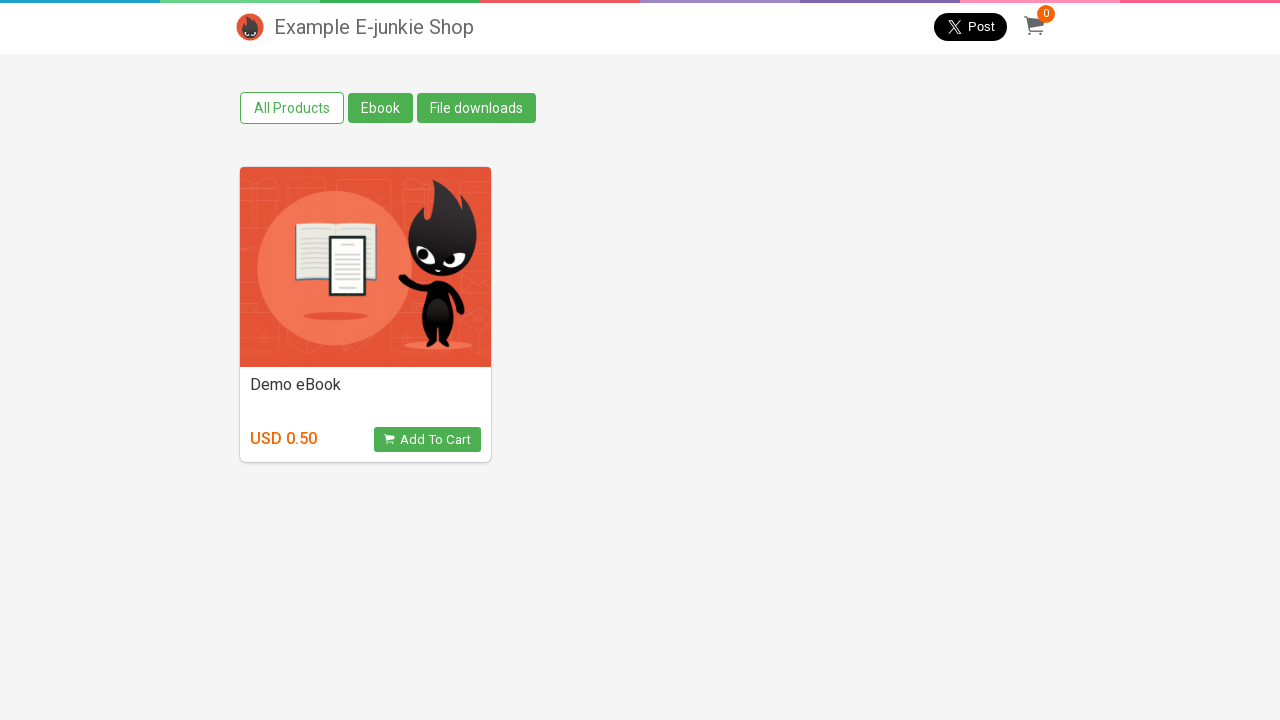

Clicked Add to Cart button on first product at (427, 440) on xpath=//*[@id='products']/div[1]/div/div/a/div/div[2]/button
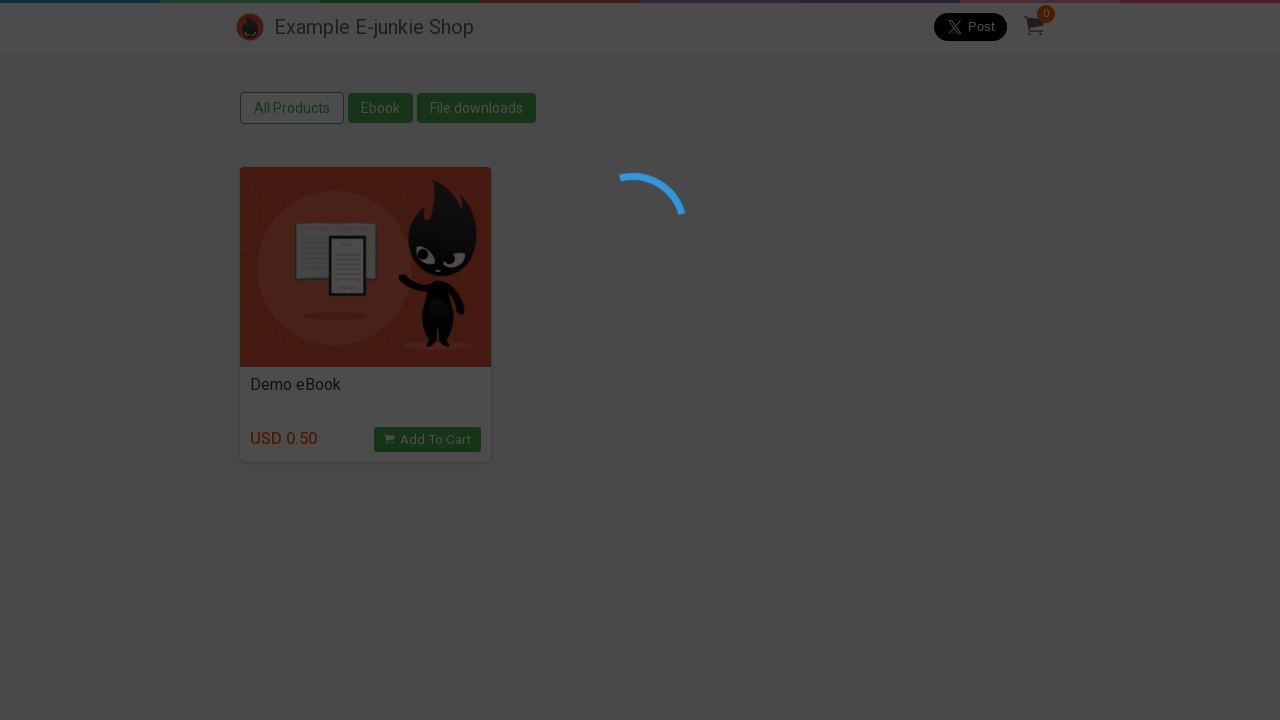

Waited 1 second for product to be added to cart
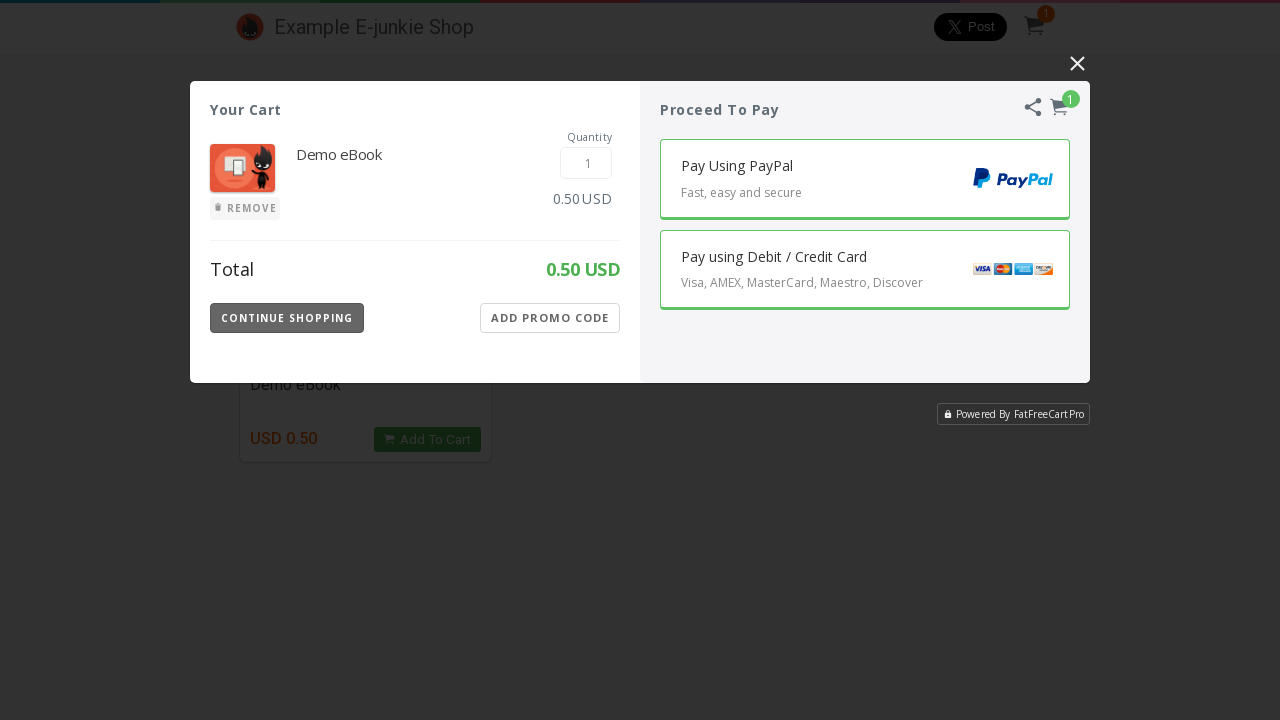

Located cart iframe
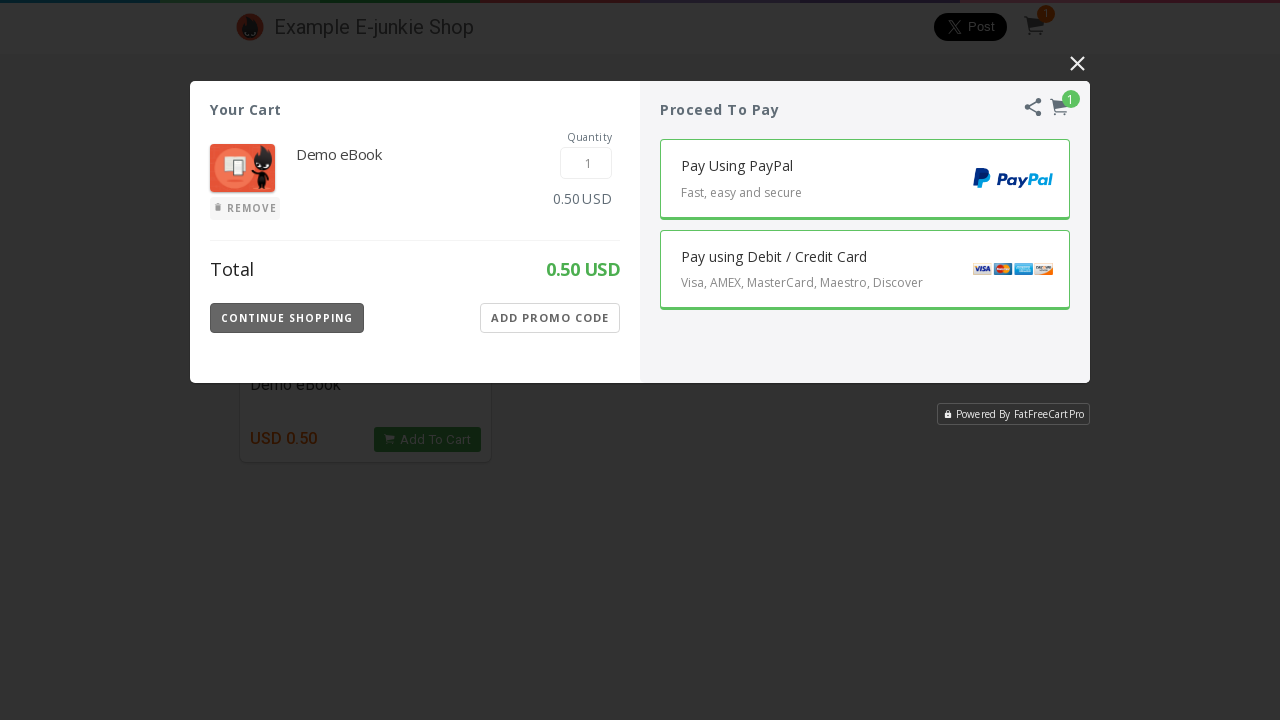

Clicked debit card payment option at (865, 270) on iframe.EJIframeV3.EJOverlayV3 >> internal:control=enter-frame >> xpath=//*[@id='
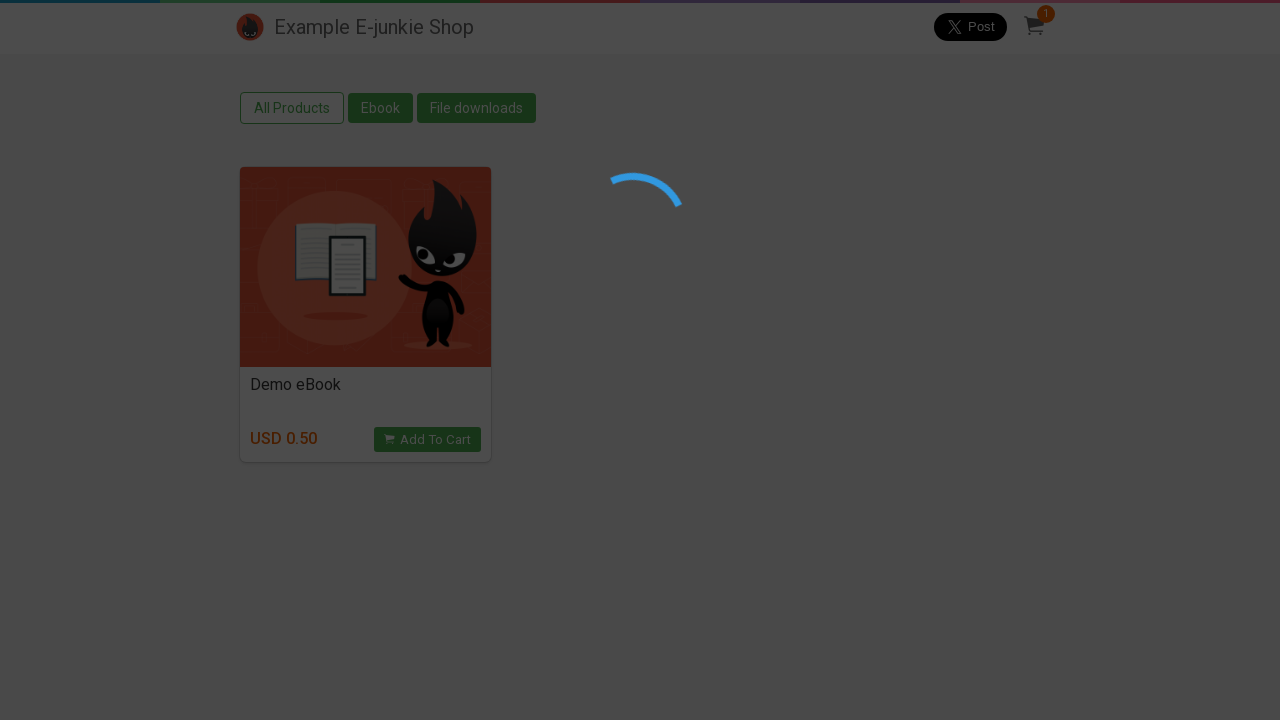

Waited 1 second for payment option to load
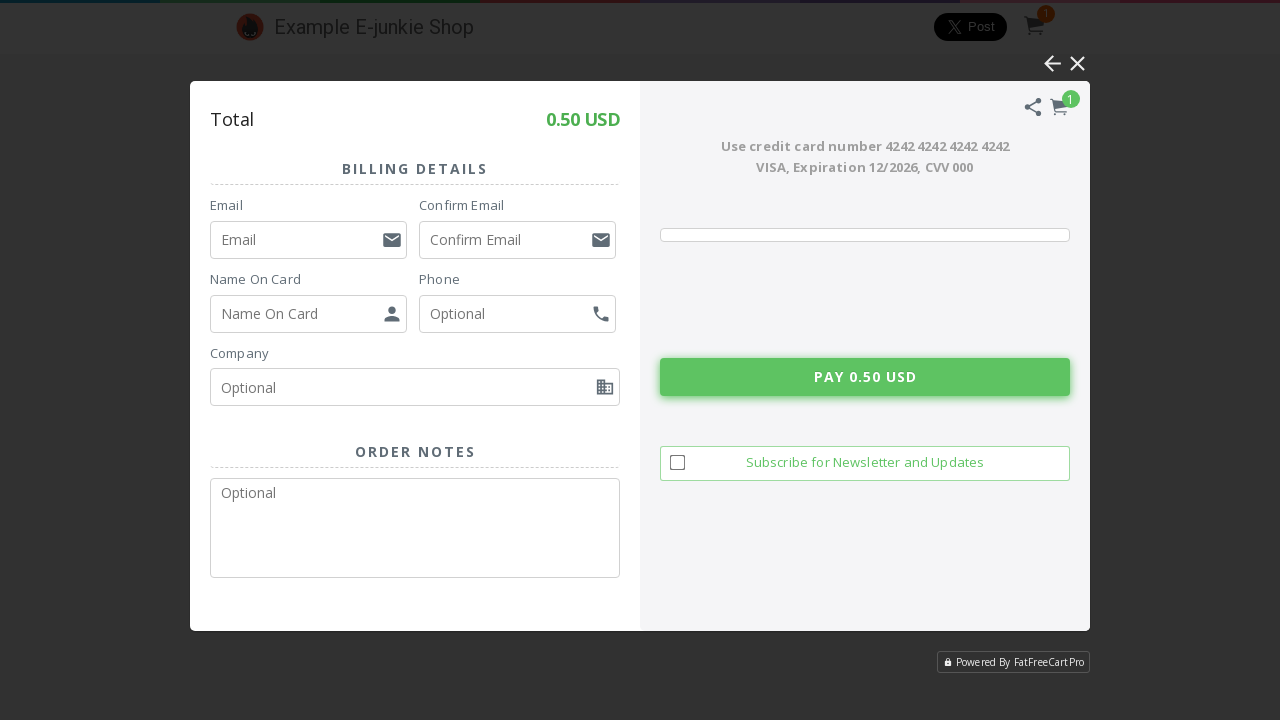

Located email input field
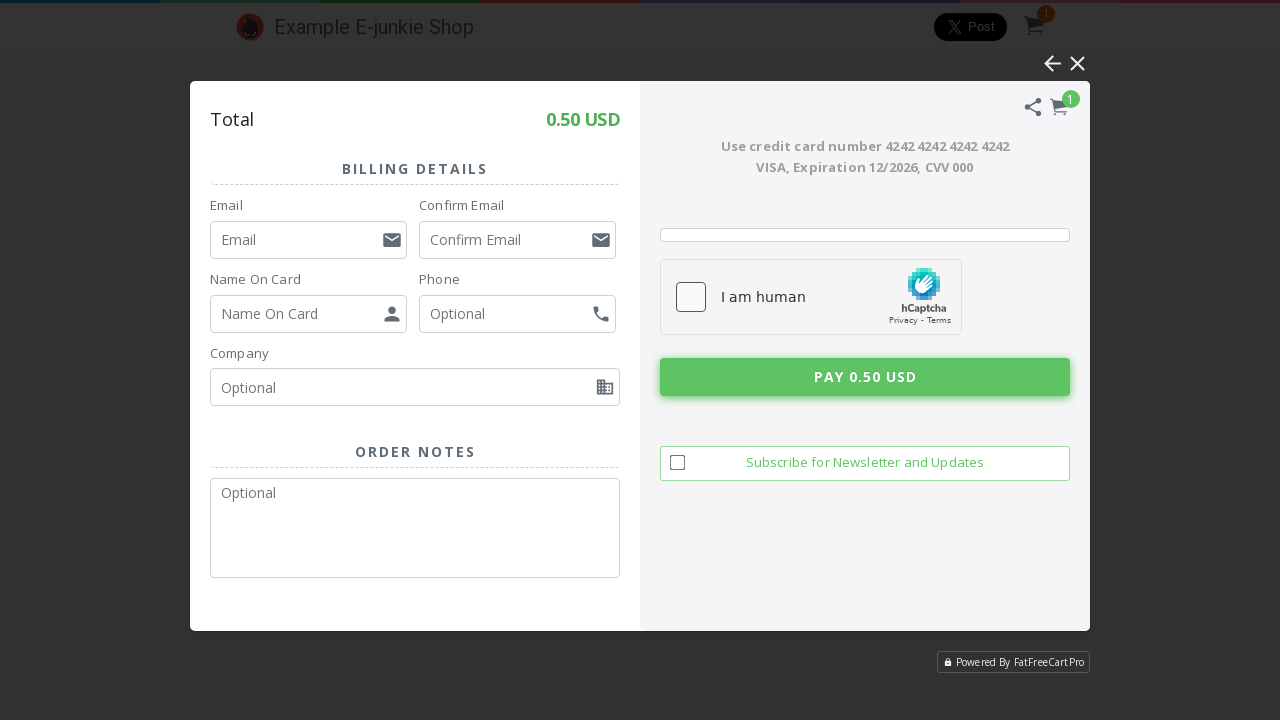

Filled email field with 'testbuyer@example.com' on iframe.EJIframeV3.EJOverlayV3 >> internal:control=enter-frame >> xpath=//*[@id='
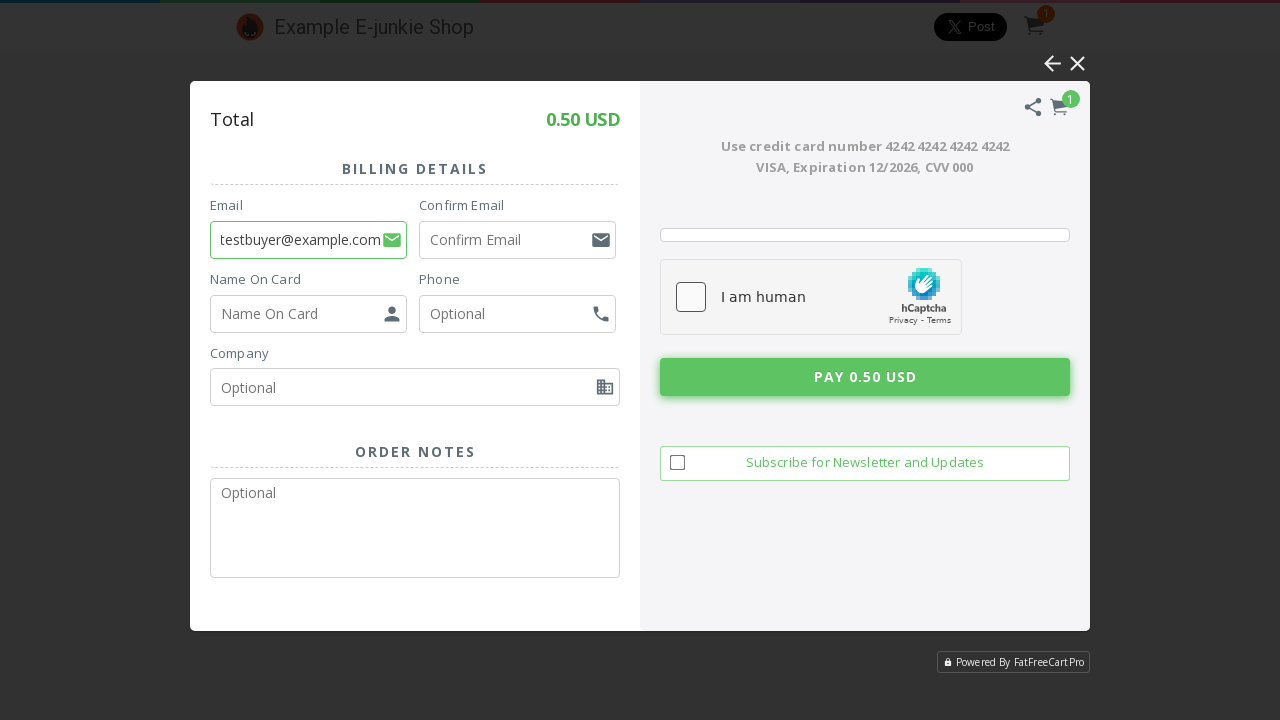

Waited 1 second after filling email
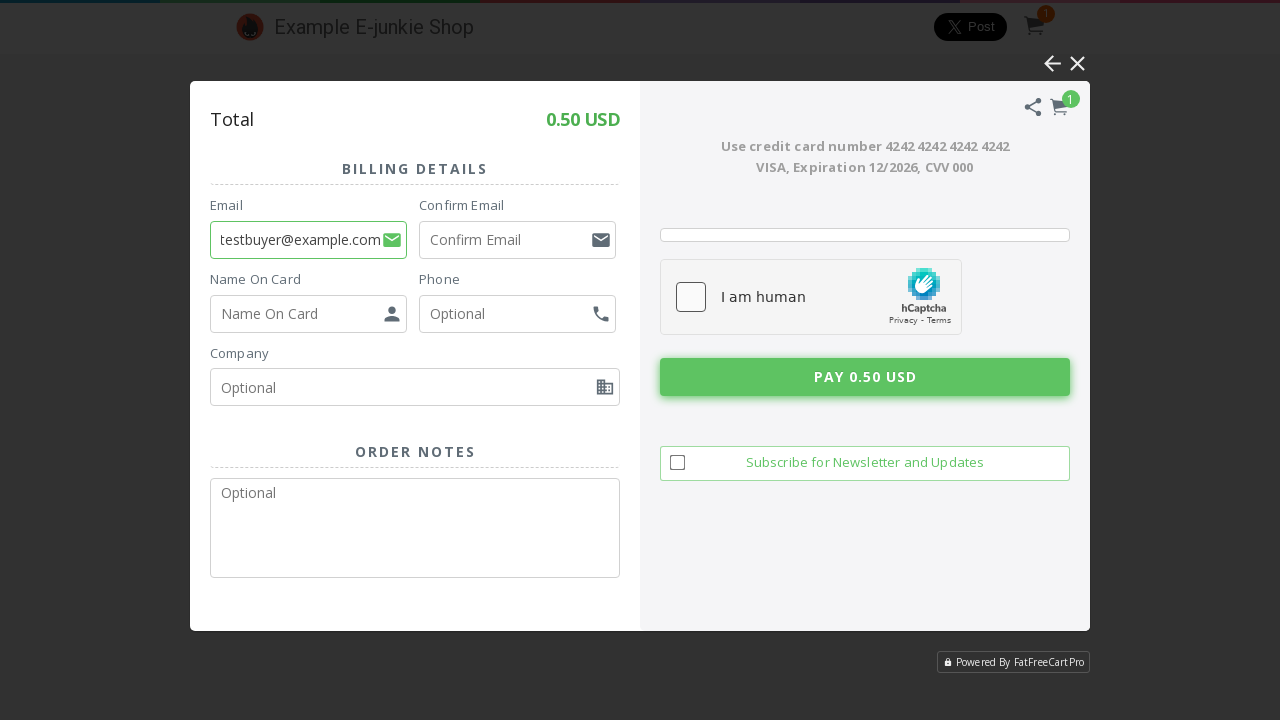

Pressed Tab to move to email confirmation field on iframe.EJIframeV3.EJOverlayV3 >> internal:control=enter-frame >> xpath=//*[@id='
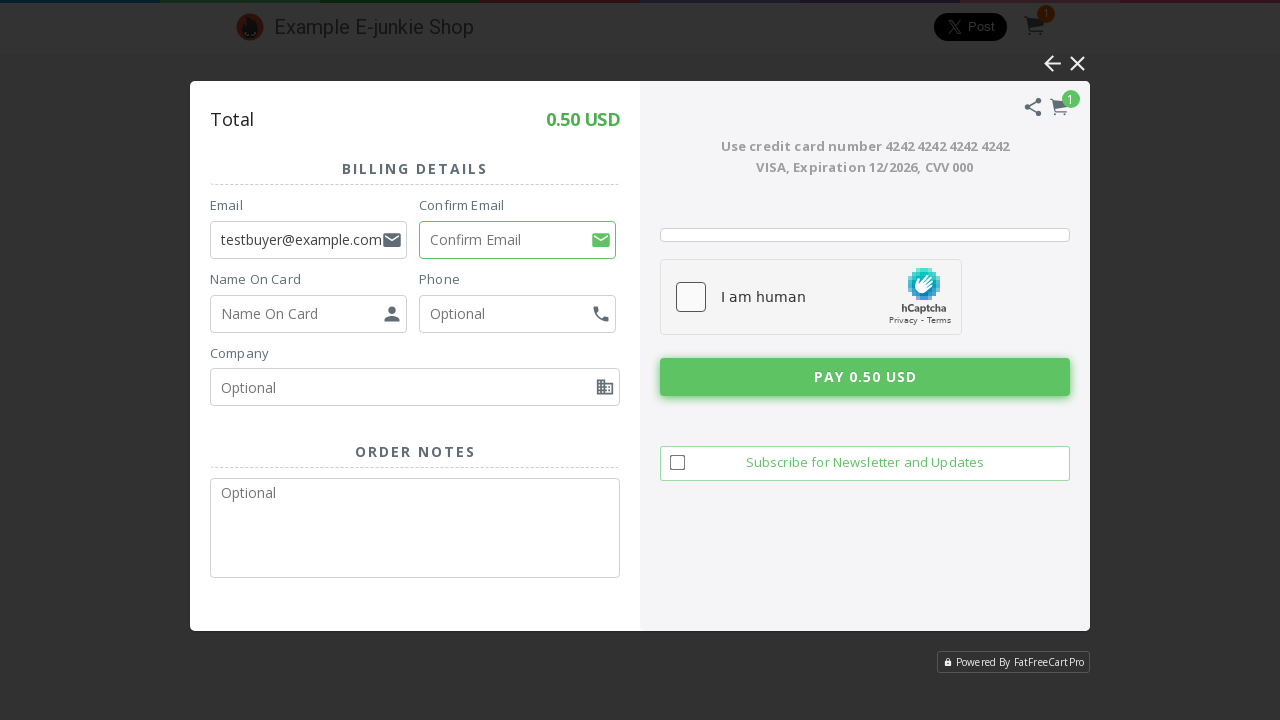

Waited 1 second before filling email confirmation
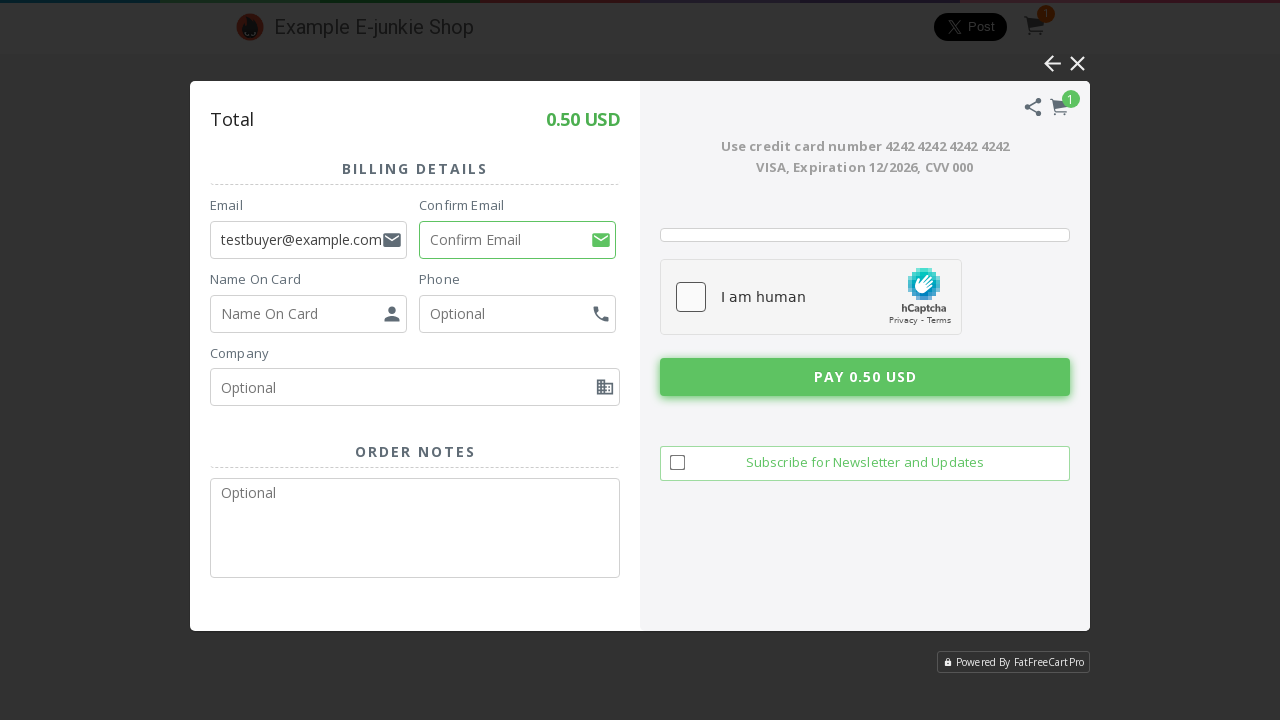

Typed email confirmation 'testbuyer@example.com'
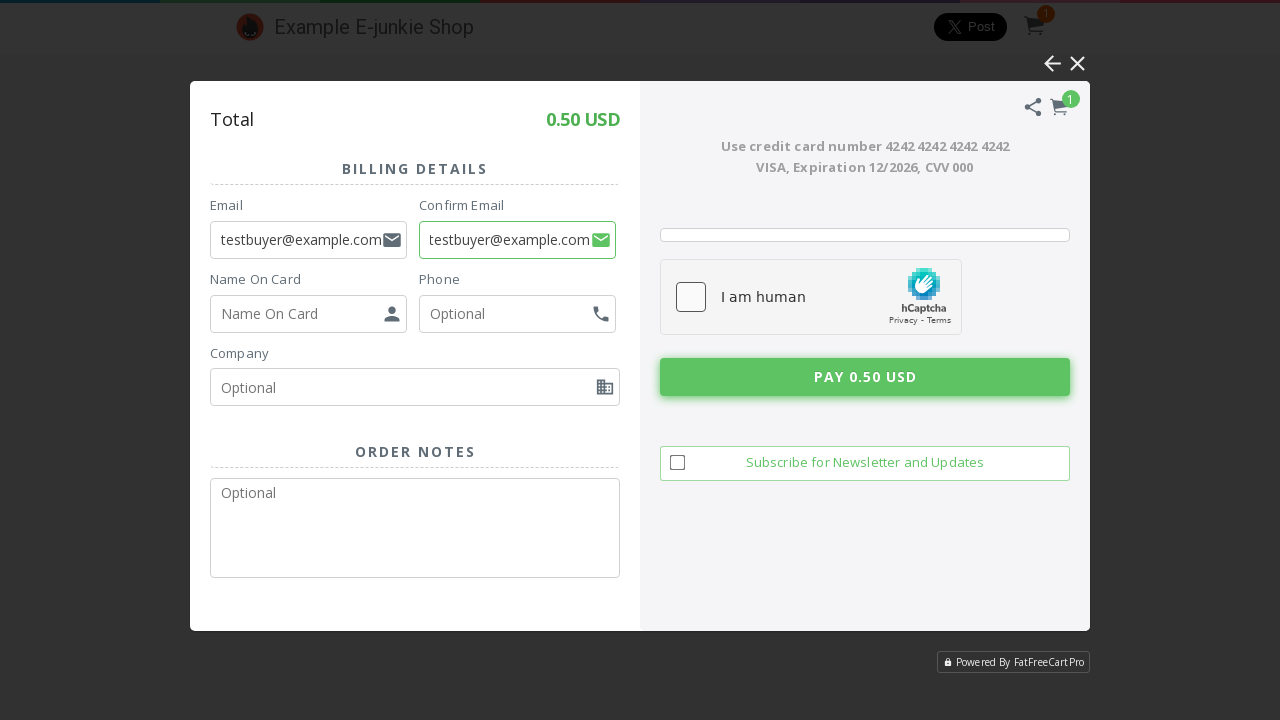

Waited 1 second after filling email confirmation
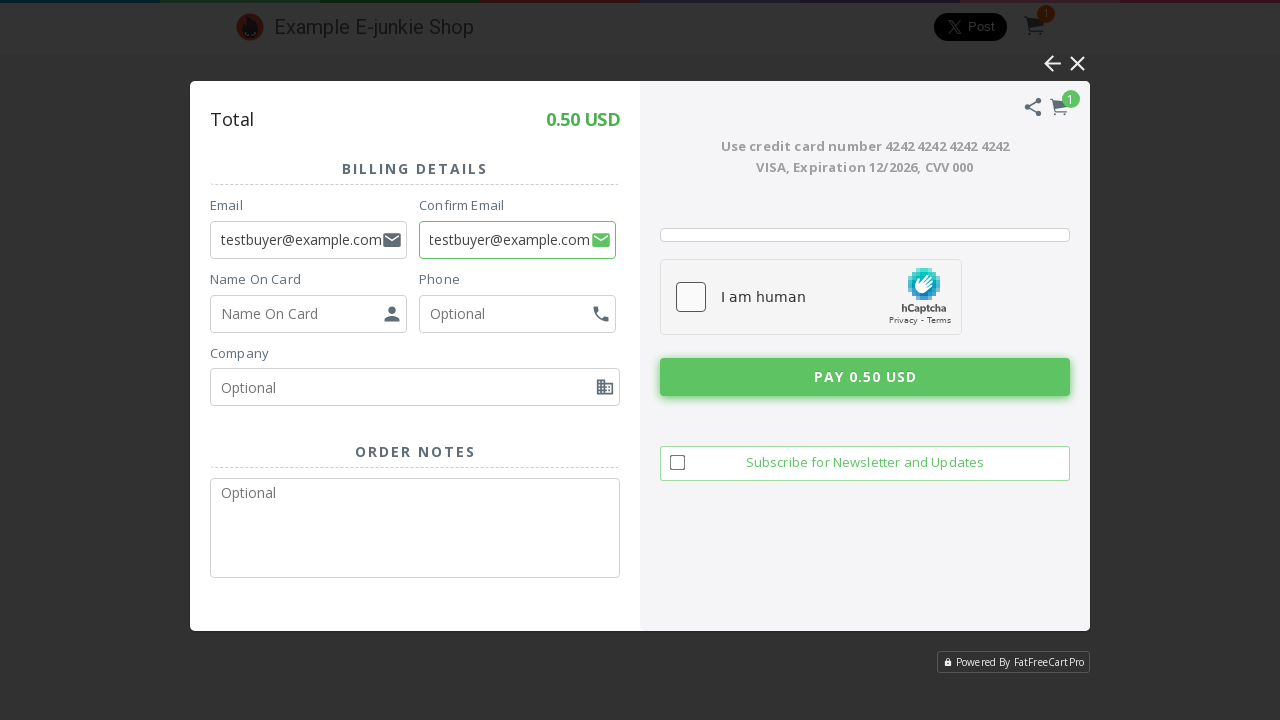

Pressed Tab to move to billing name field
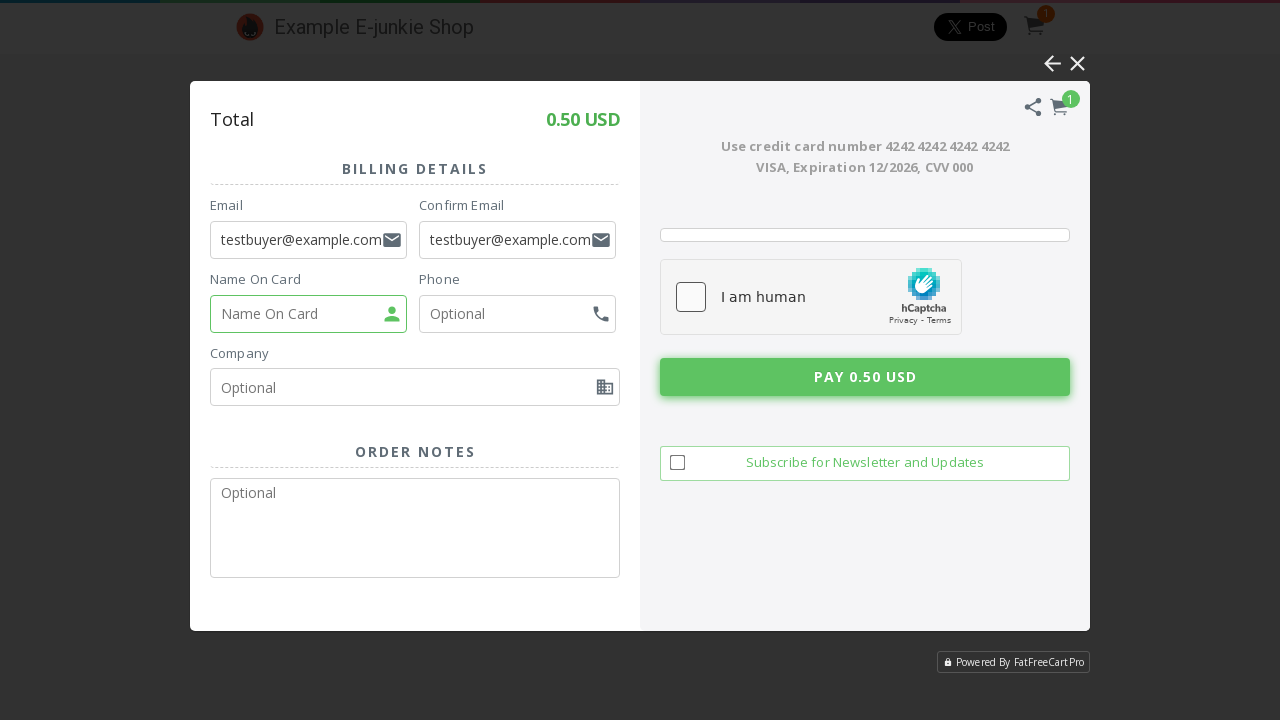

Typed billing name 'John Doe'
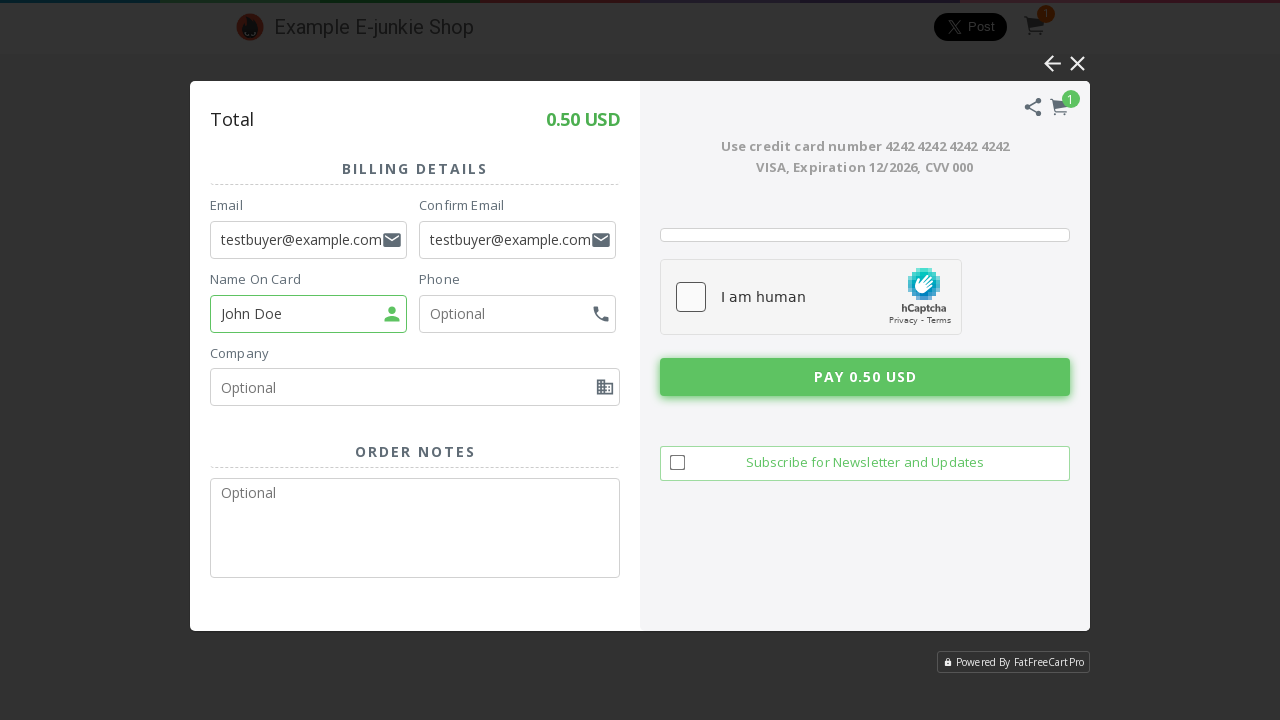

Waited 1 second after filling billing name
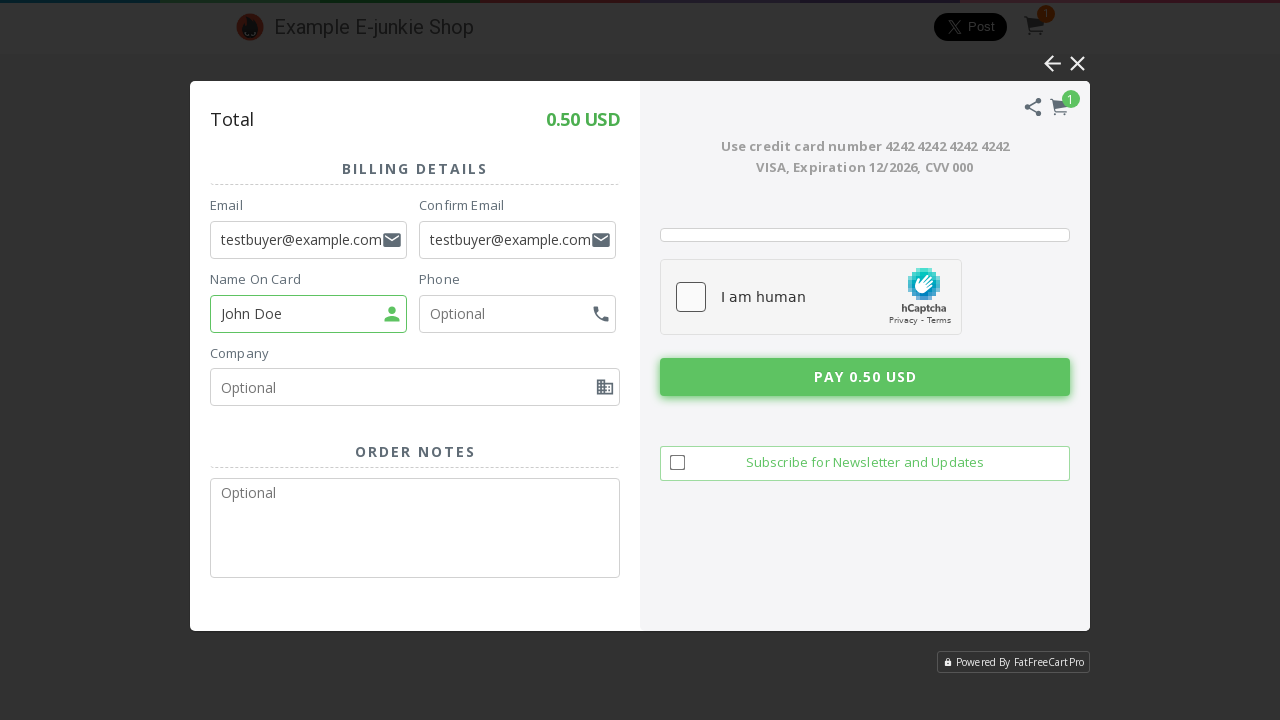

Pressed Tab to move to phone field
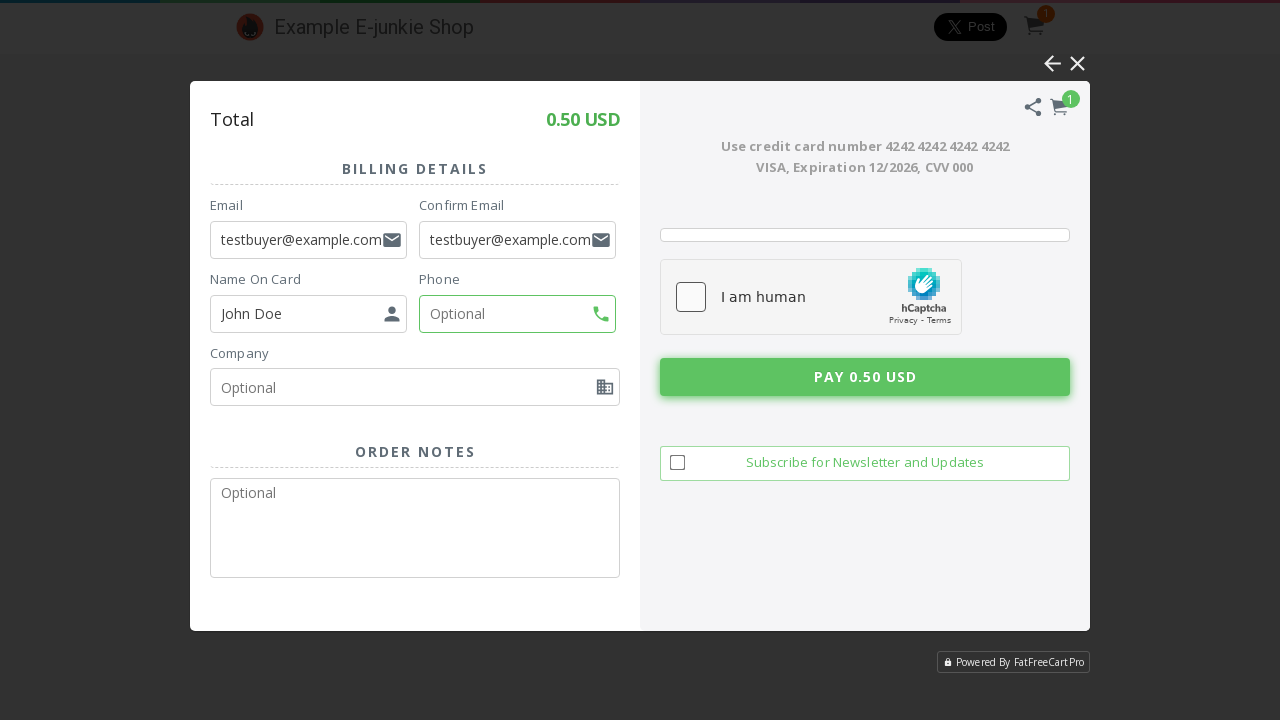

Typed phone number '555-123-4567'
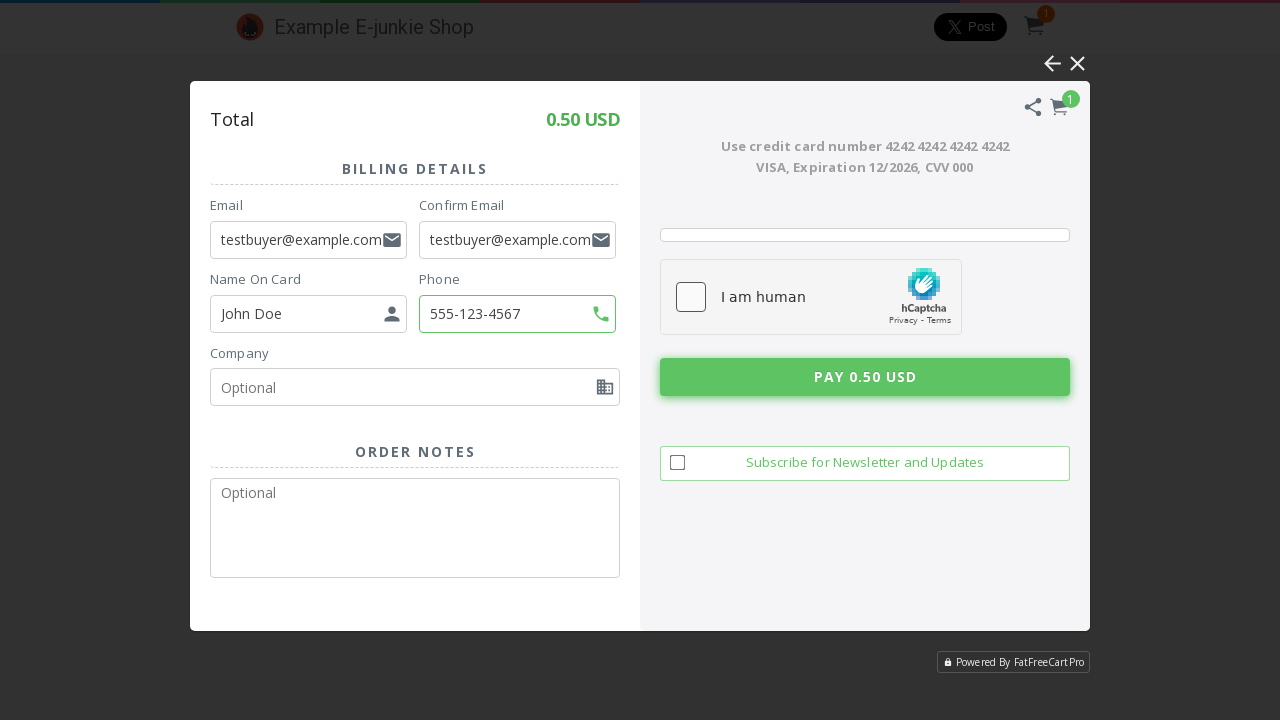

Waited 1 second after filling phone number
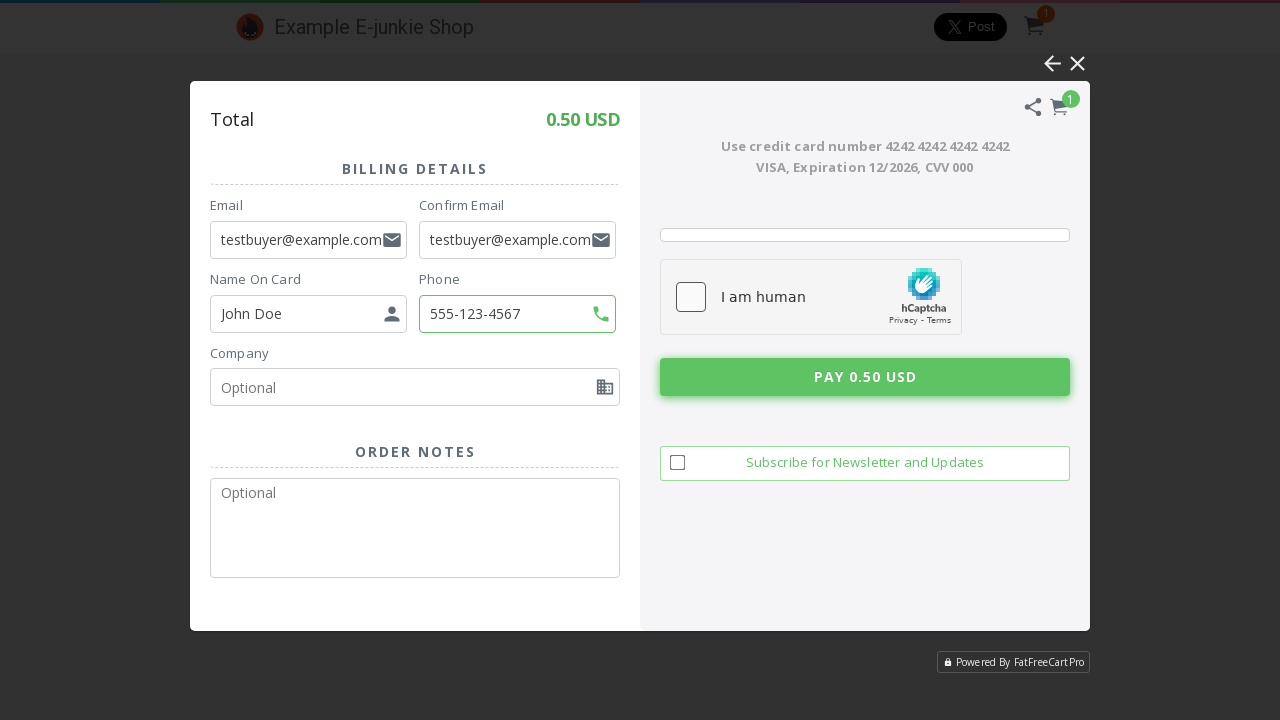

Pressed Tab to move to company field
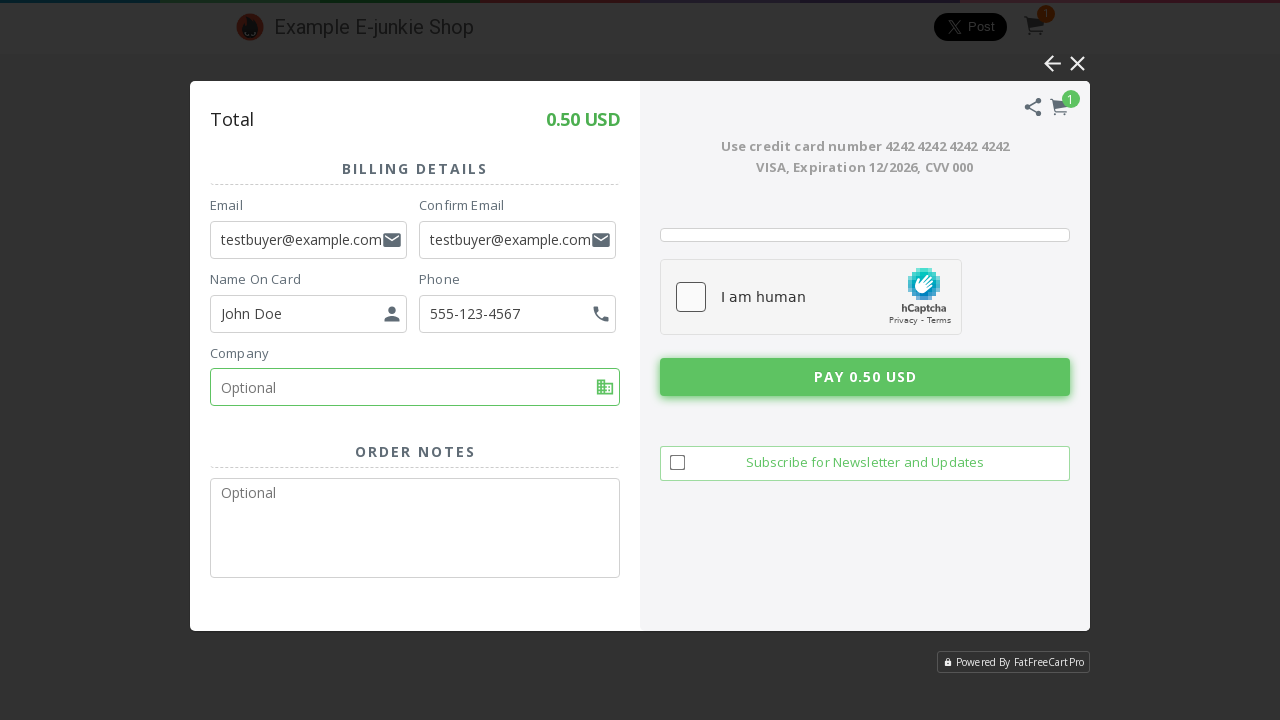

Typed company name 'TestCompany'
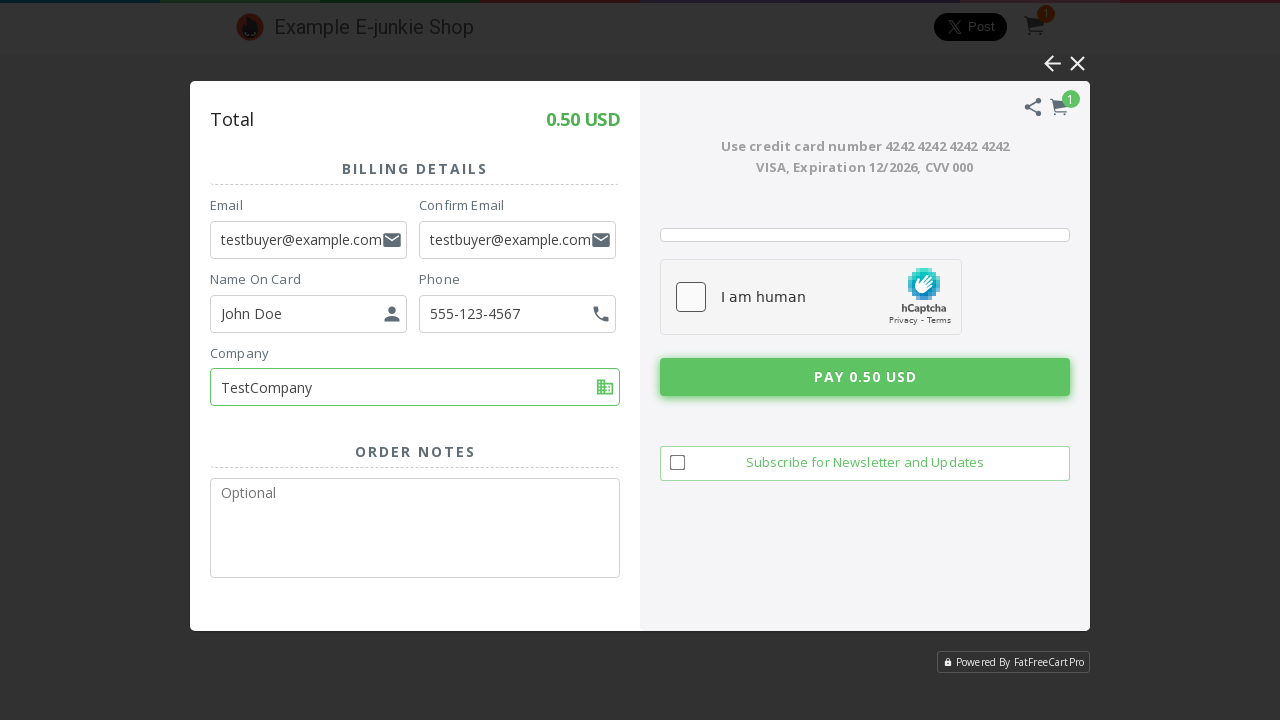

Waited 1 second after filling company name
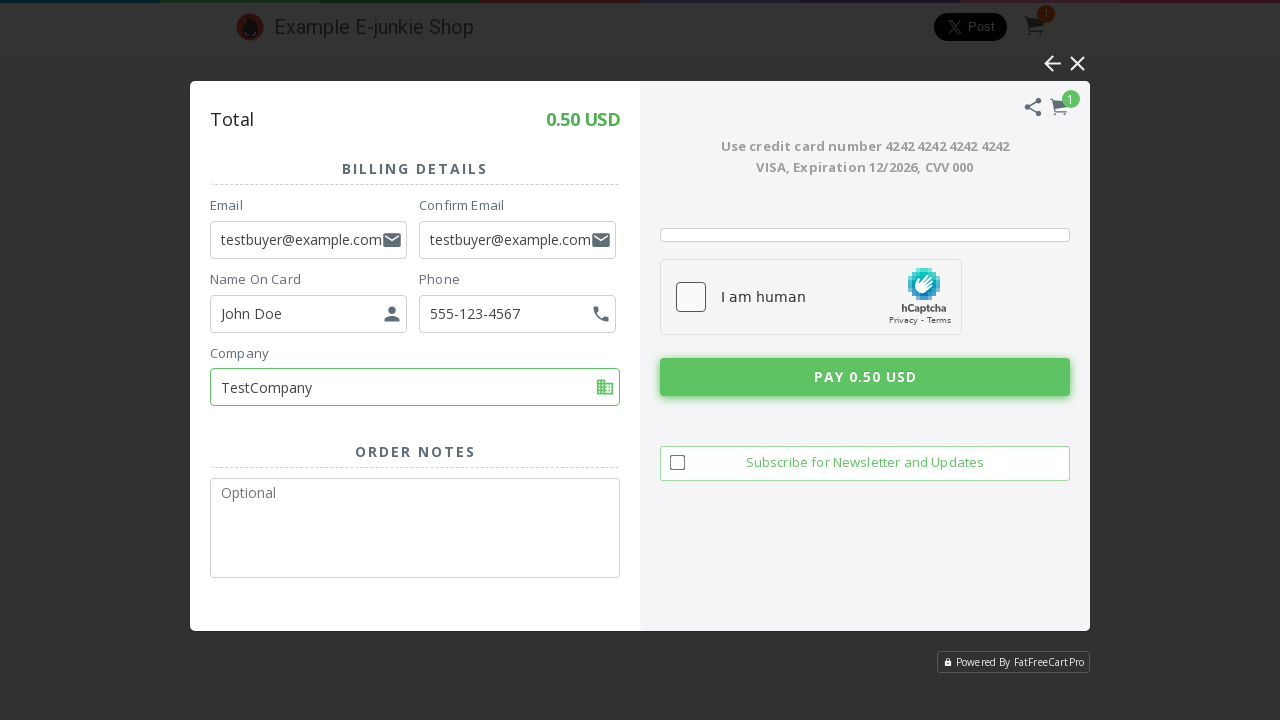

Pressed Tab to move to card number field
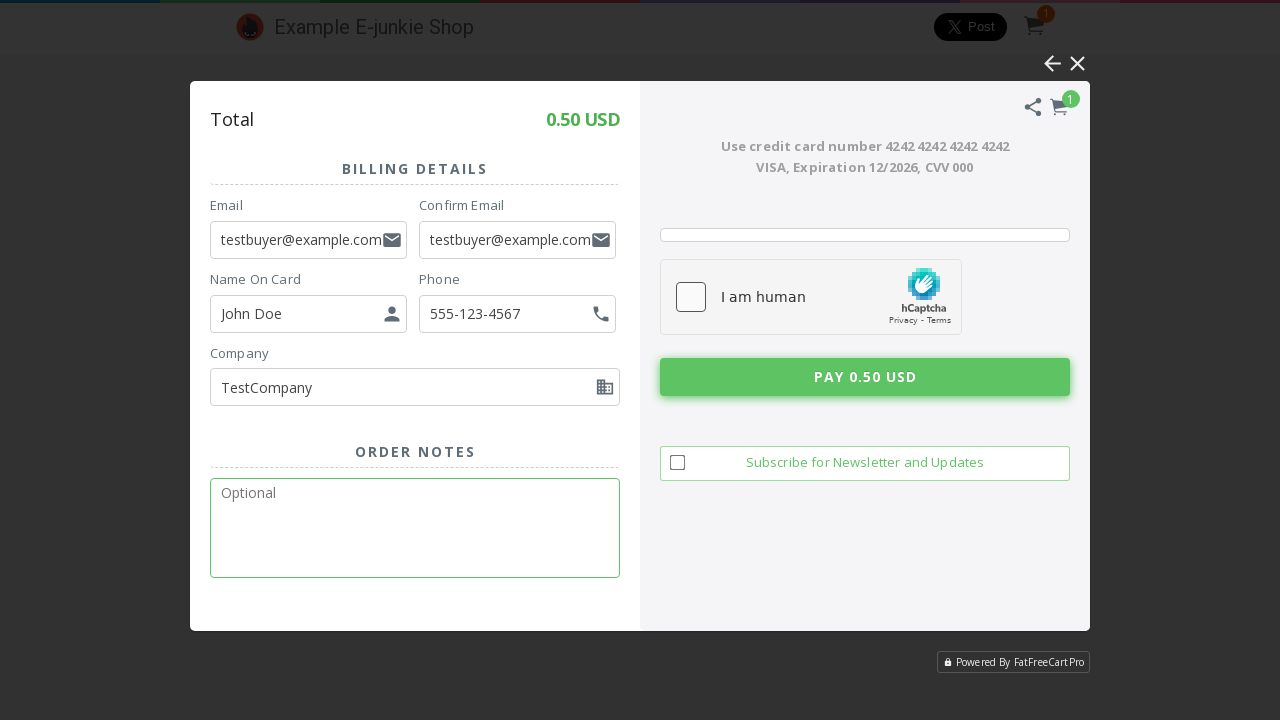

Typed card number '4242 4242 4242 42421222000'
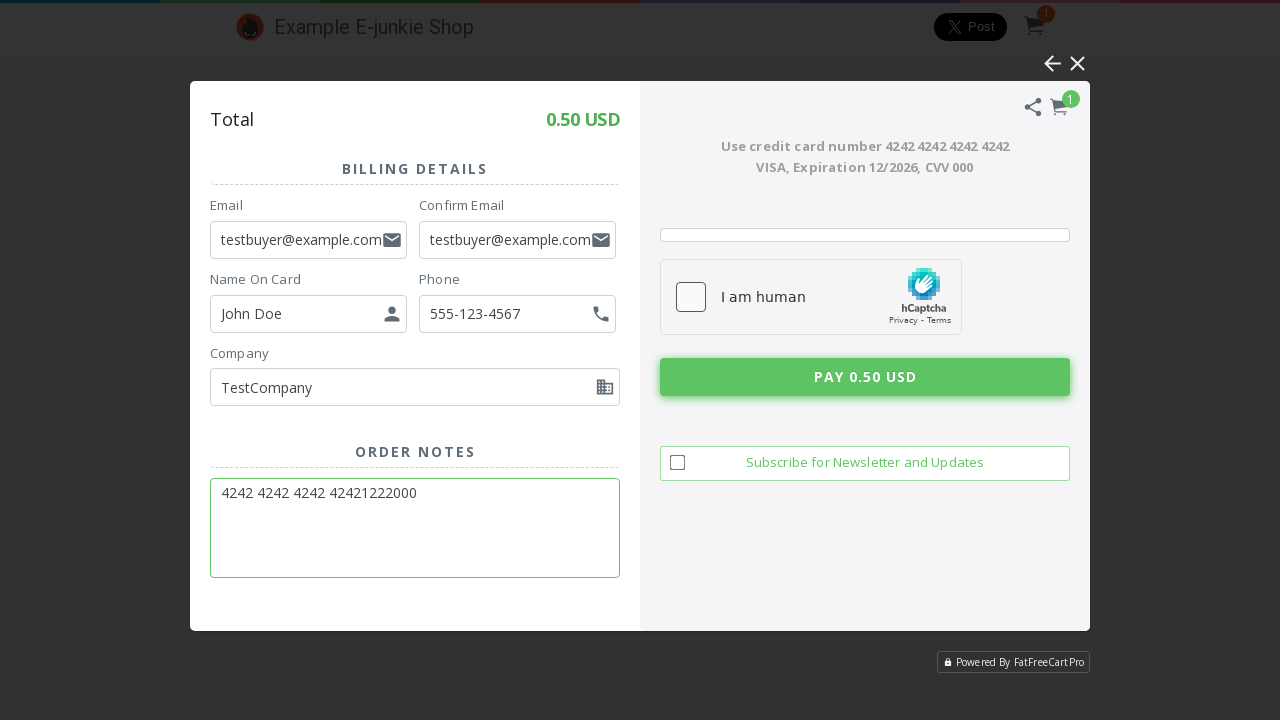

Waited 1 second after filling card number
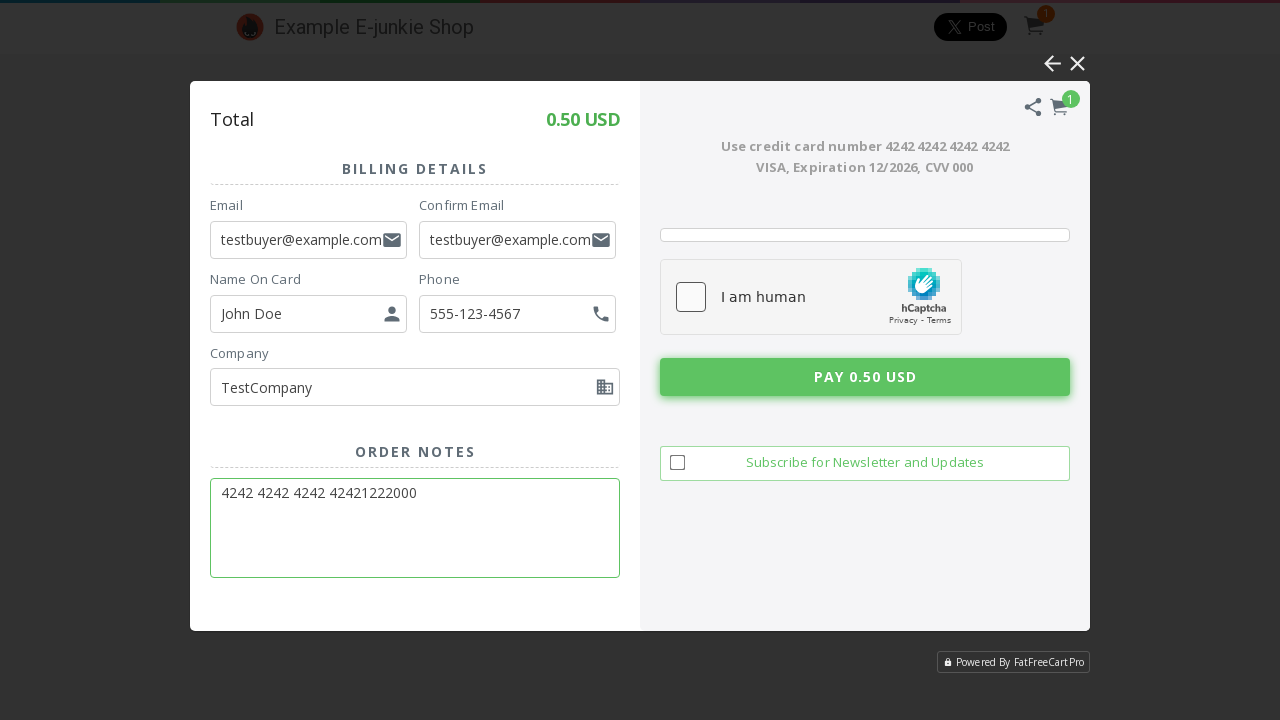

Clicked Pay button to submit payment at (865, 377) on iframe.EJIframeV3.EJOverlayV3 >> internal:control=enter-frame >> xpath=//*[@id='
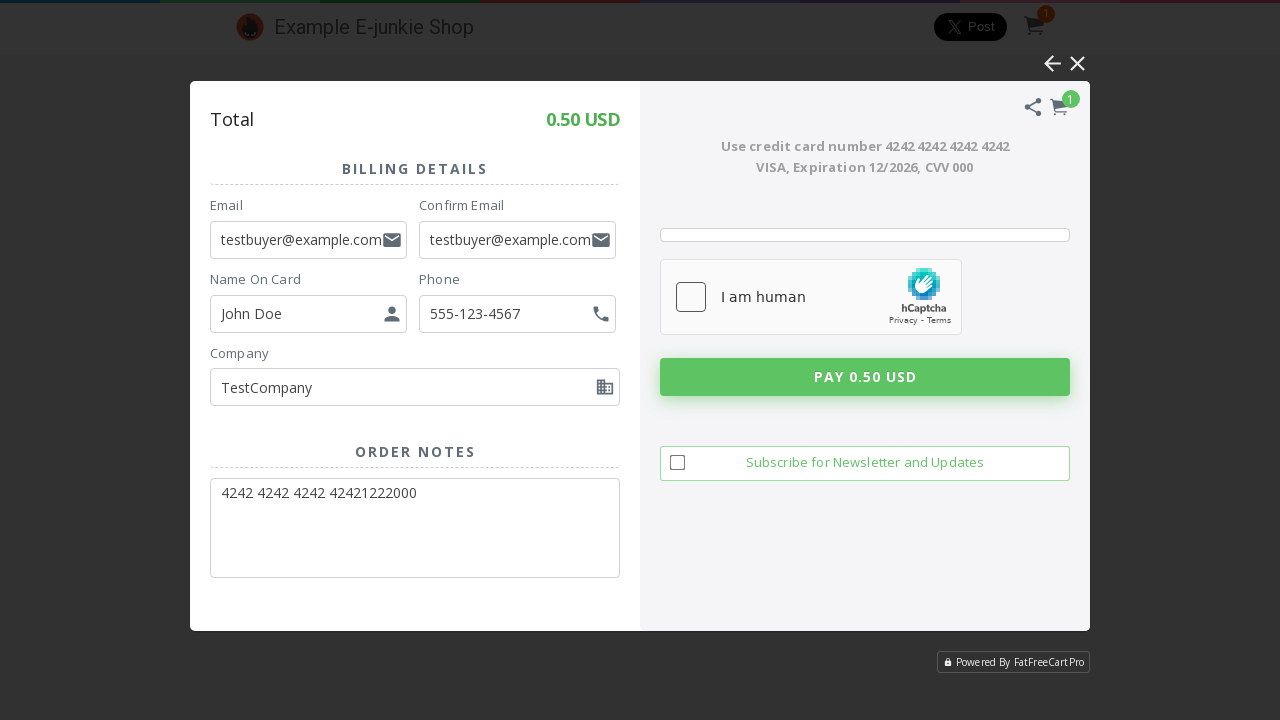

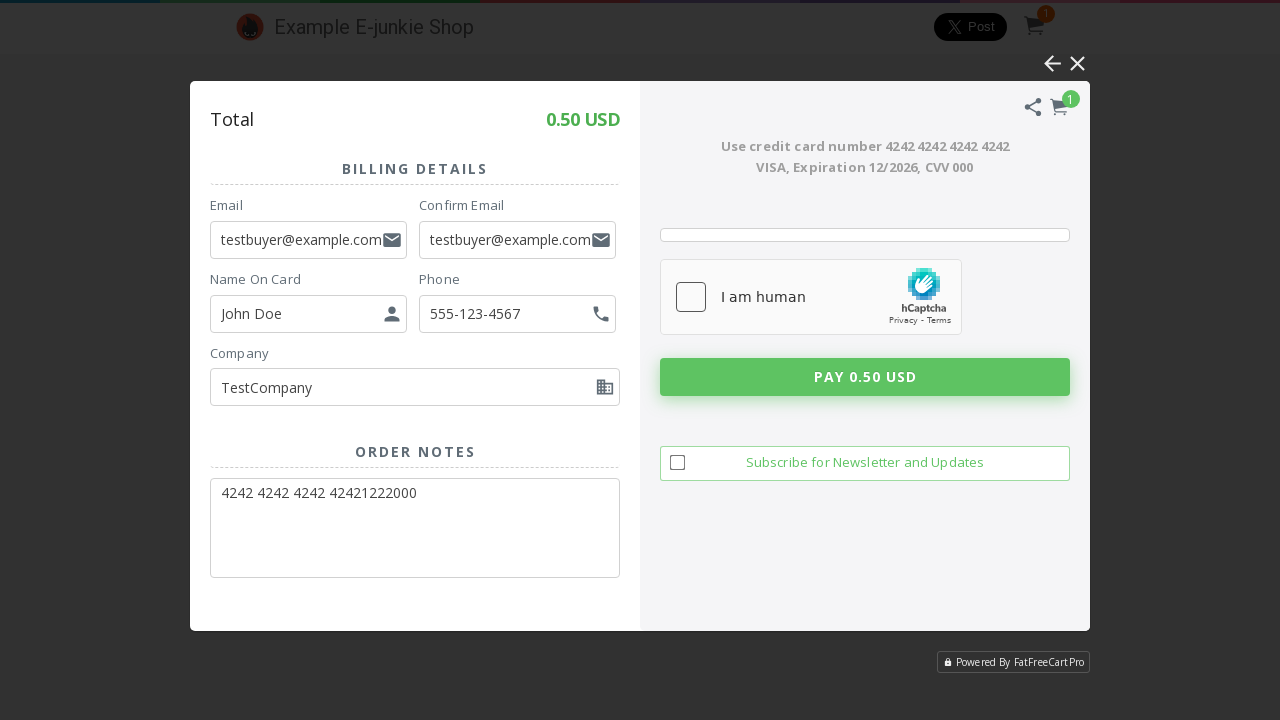